Tests that entering text instead of a number in the input field displays the correct error message "Please enter a number"

Starting URL: https://kristinek.github.io/site/tasks/enter_a_number

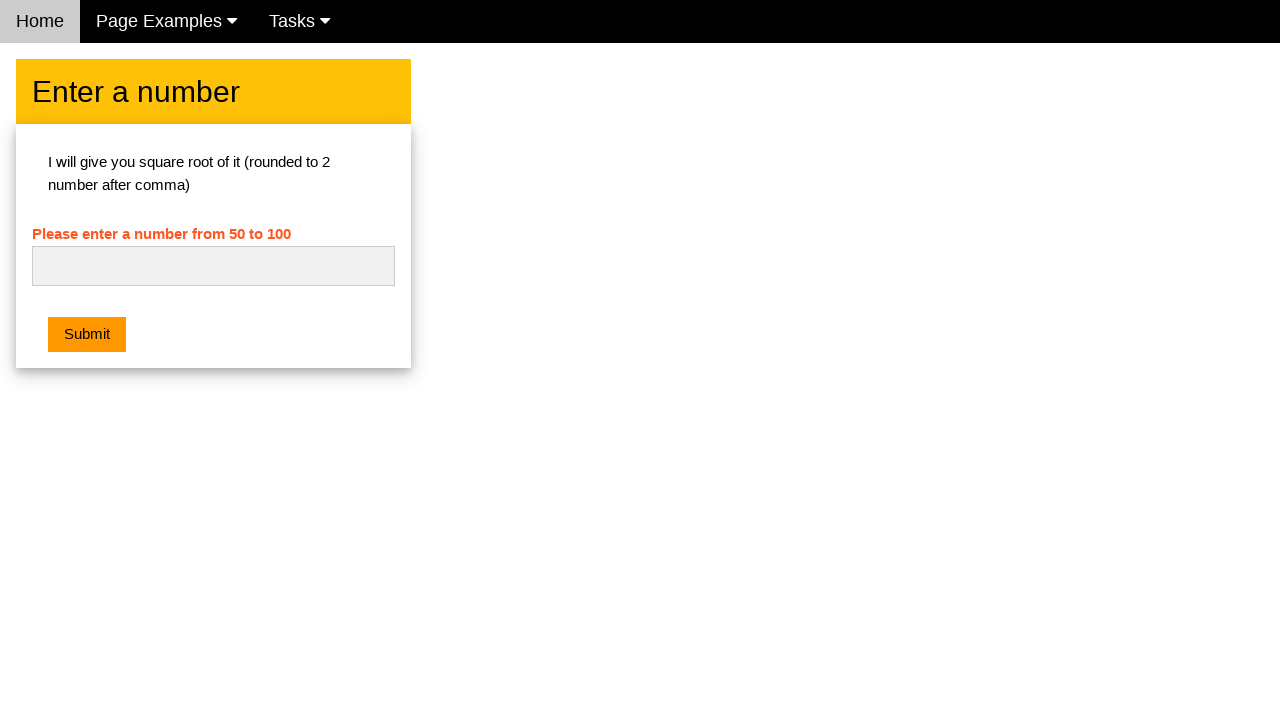

Navigated to enter_a_number test page
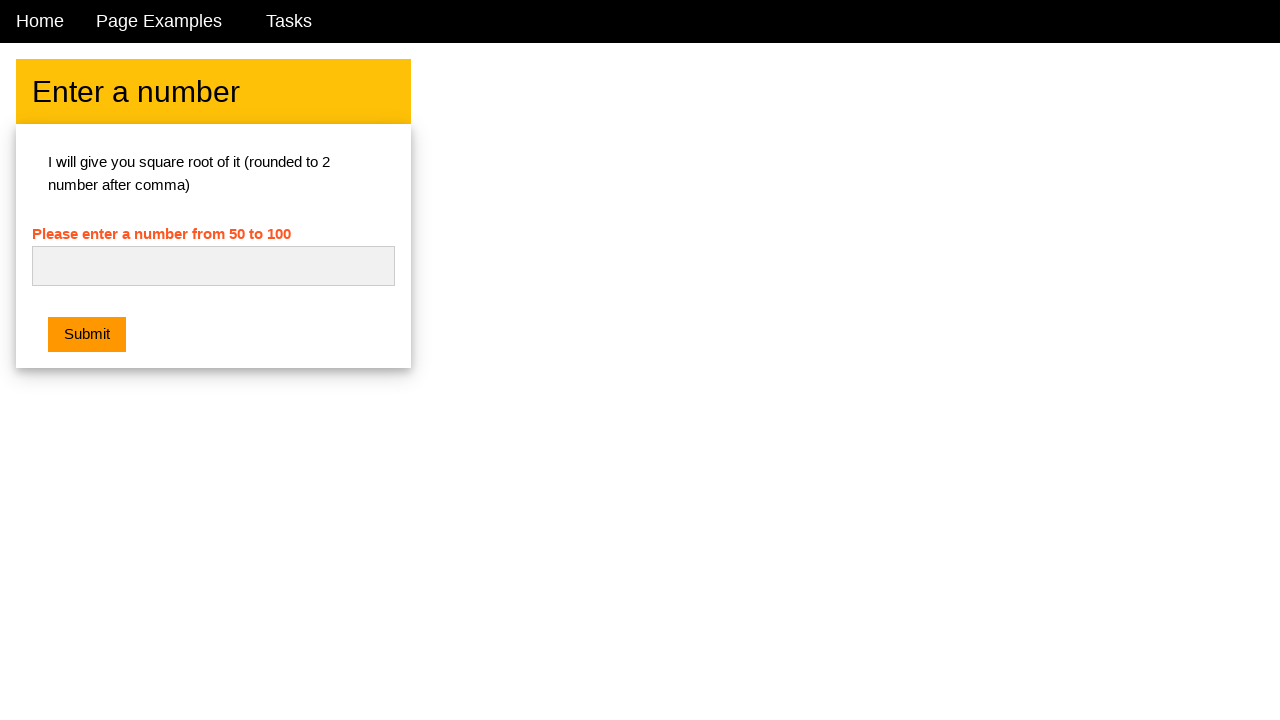

Filled number input field with text 'Not a number.' on #numb
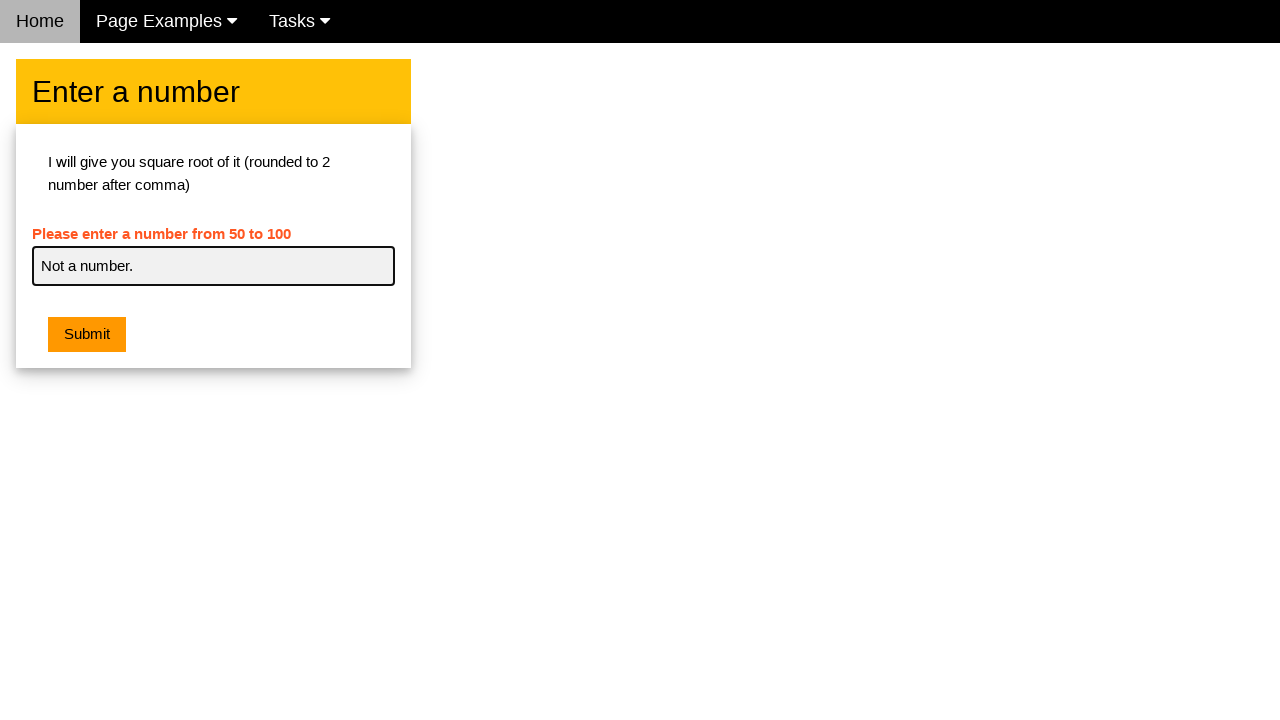

Clicked submit button at (87, 335) on .w3-orange
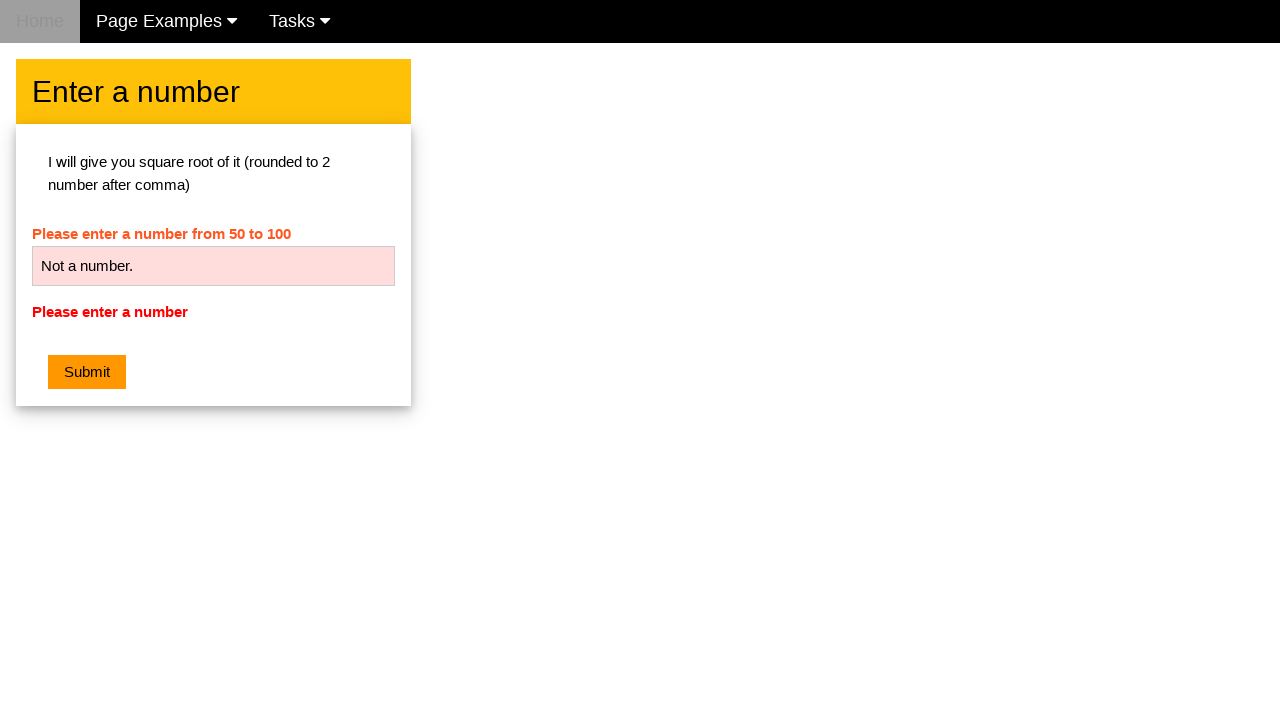

Retrieved error message text from #ch1_error element
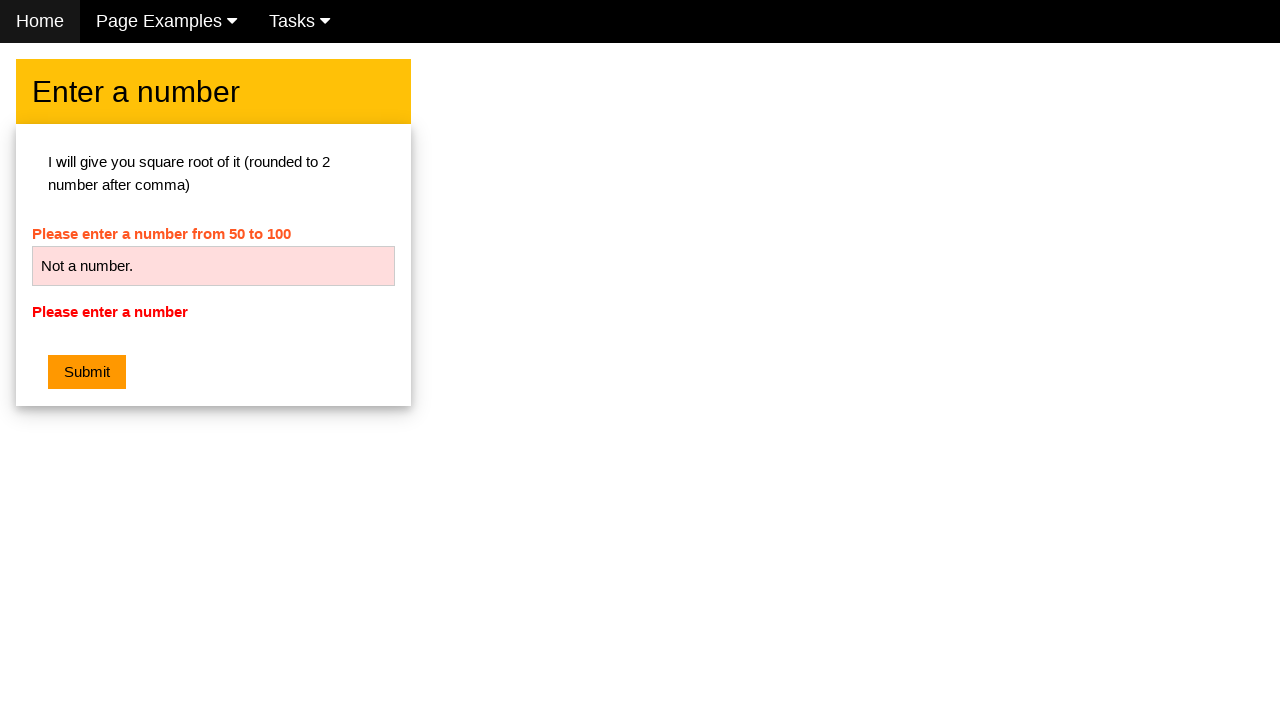

Verified error message displays 'Please enter a number'
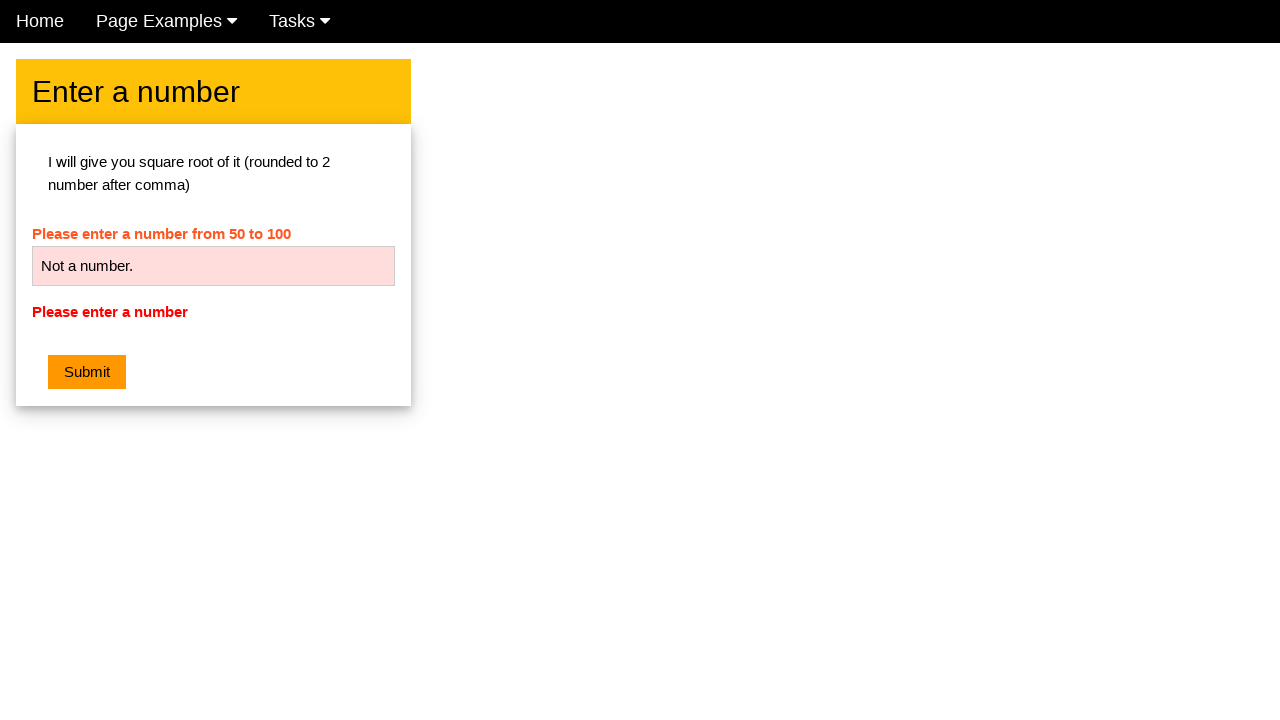

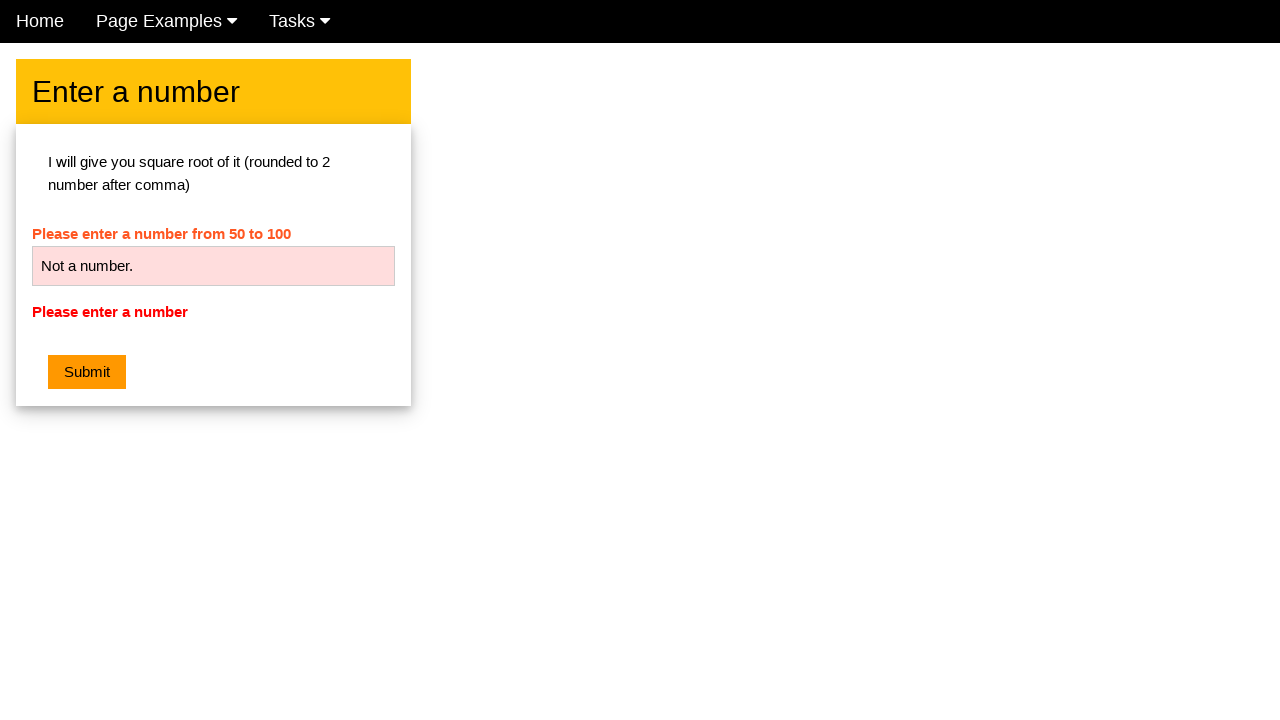